Tests click-and-hold functionality by selecting a block of consecutive numbers (1-8) using drag selection on a jQuery selectable widget

Starting URL: https://automationfc.github.io/jquery-selectable/

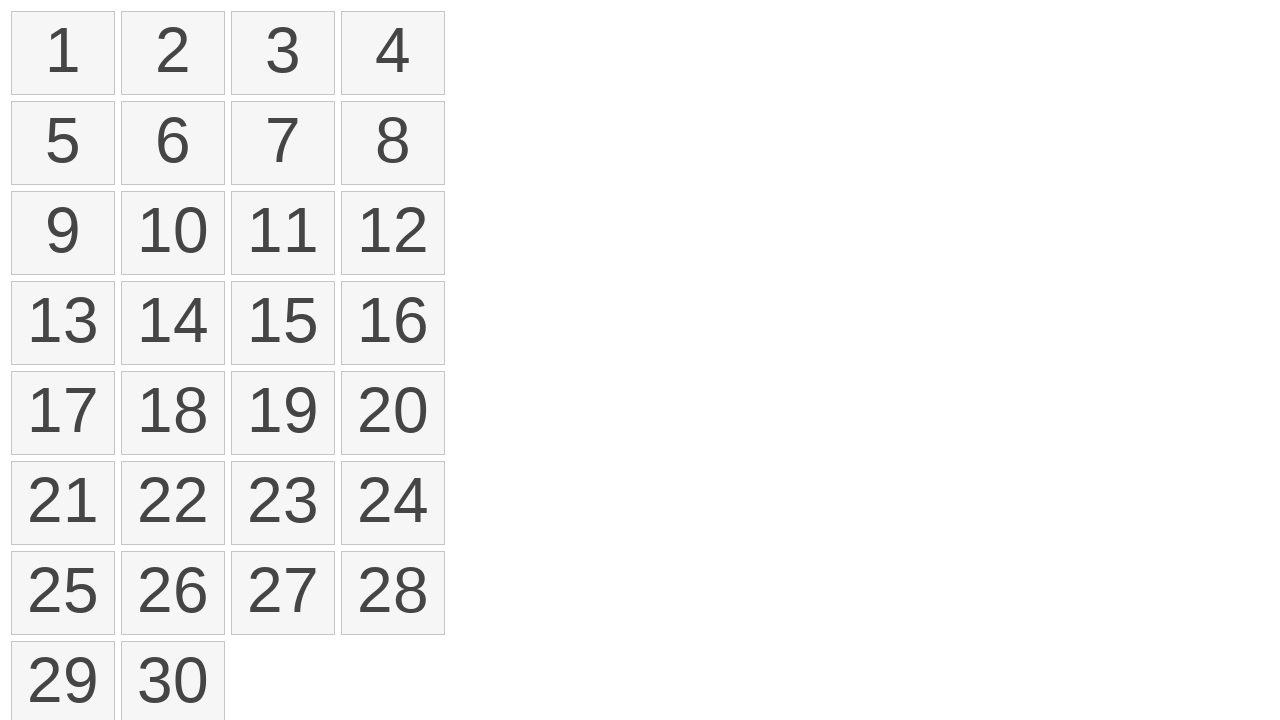

Waited for selectable list to be present
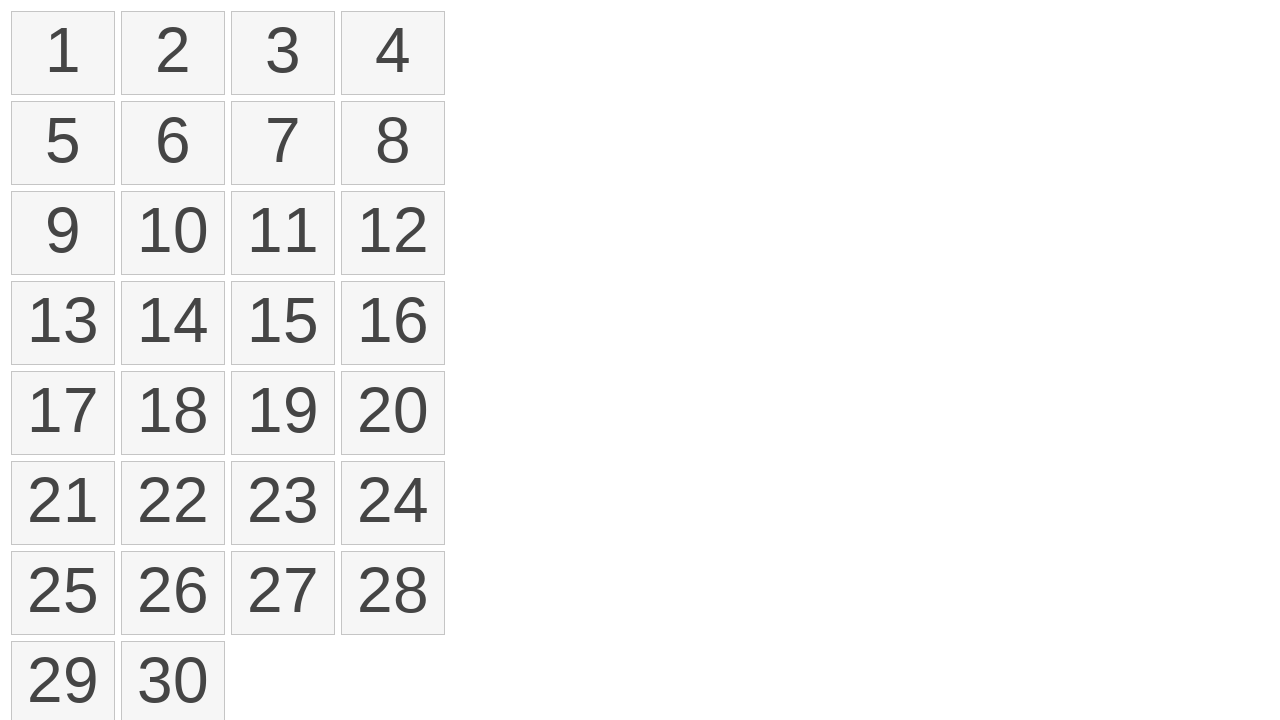

Located first element (item 1) in selectable list
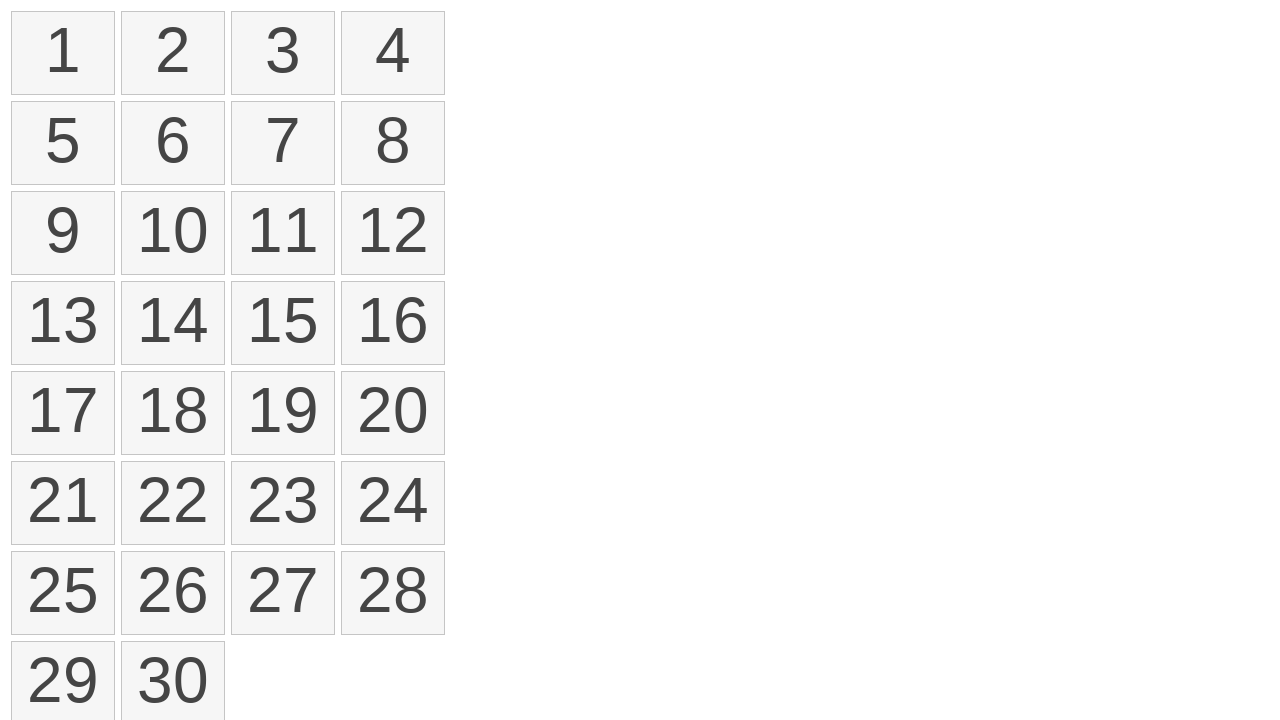

Located eighth element (item 8) in selectable list
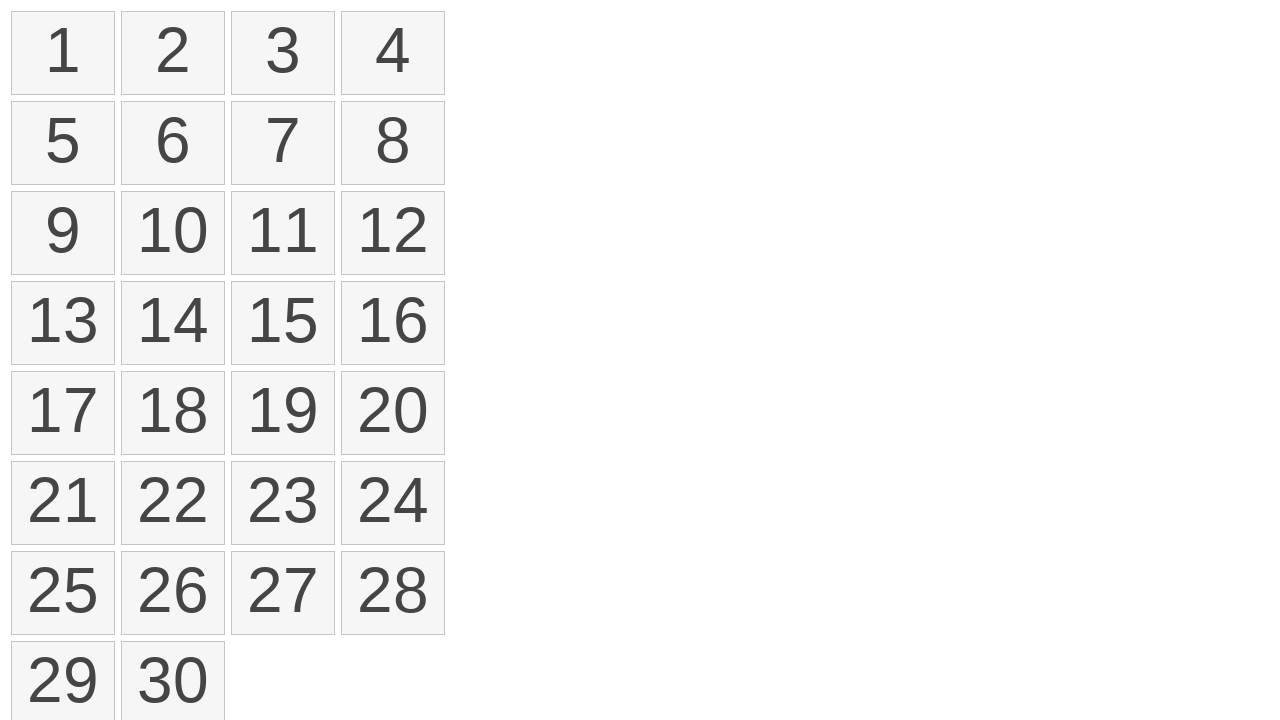

Retrieved bounding box for first element
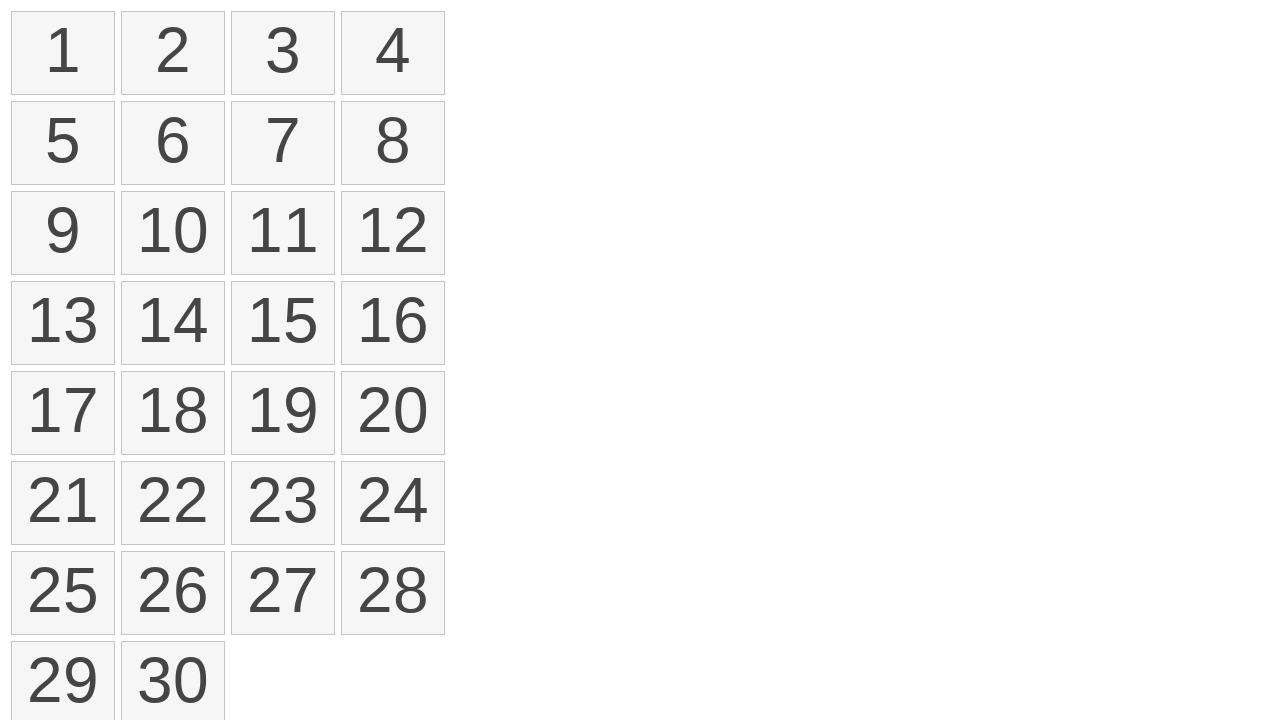

Retrieved bounding box for eighth element
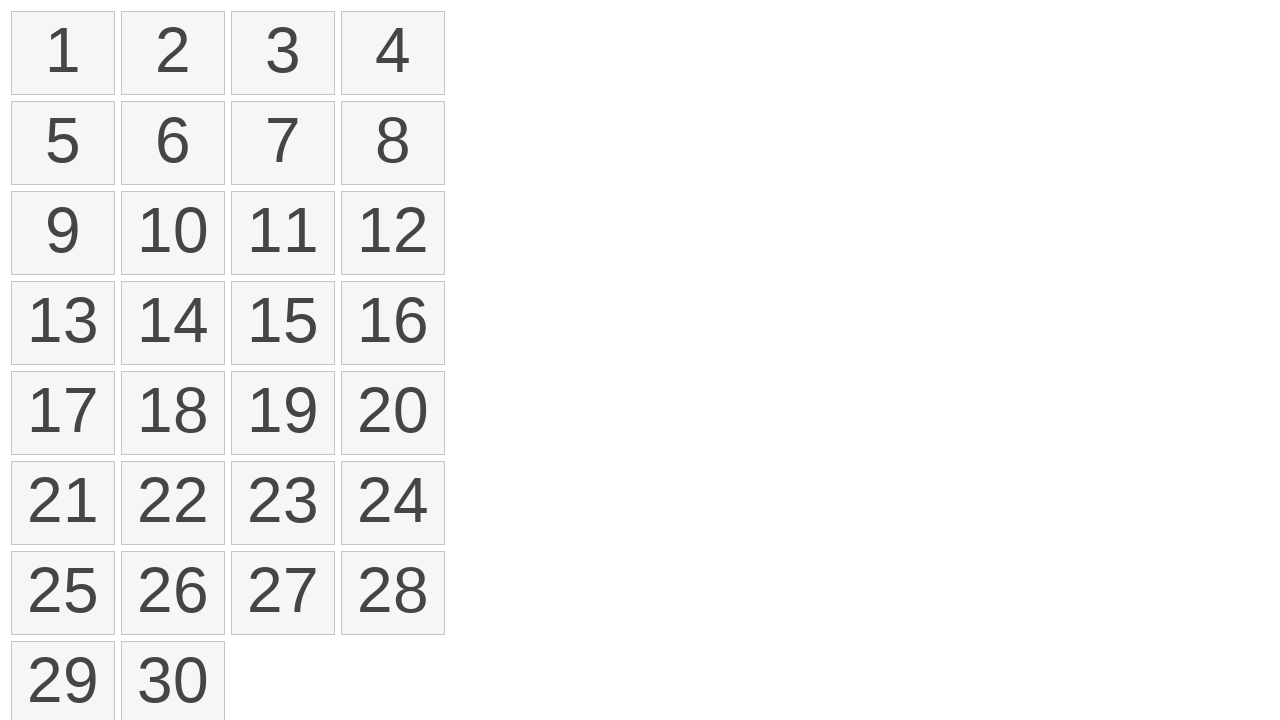

Moved mouse to center of first element at (63, 53)
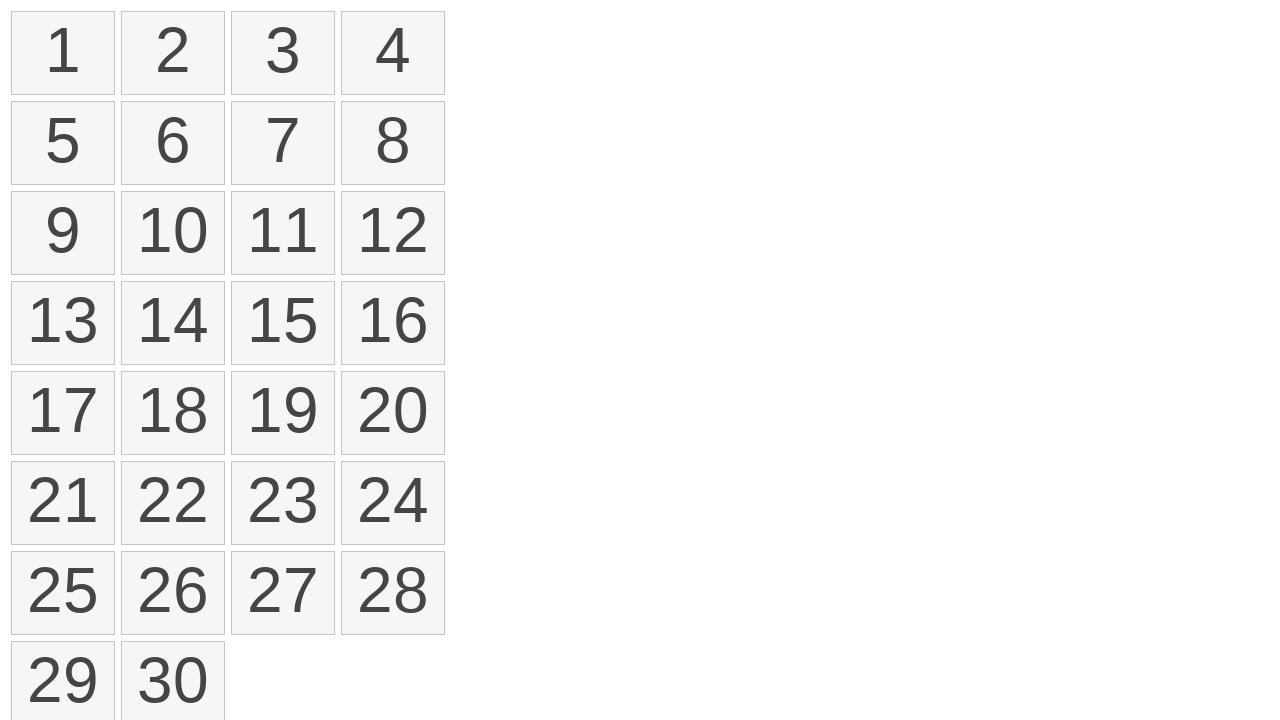

Pressed mouse button down to start drag selection at (63, 53)
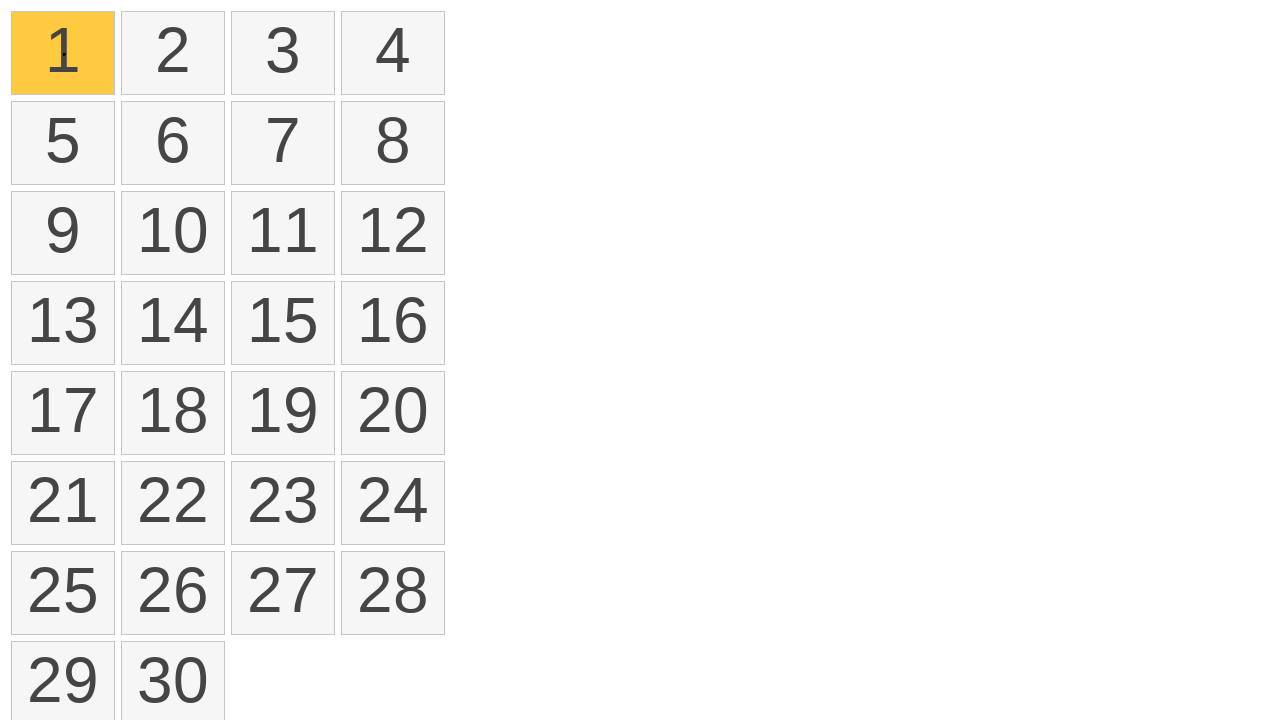

Dragged mouse to center of eighth element at (393, 143)
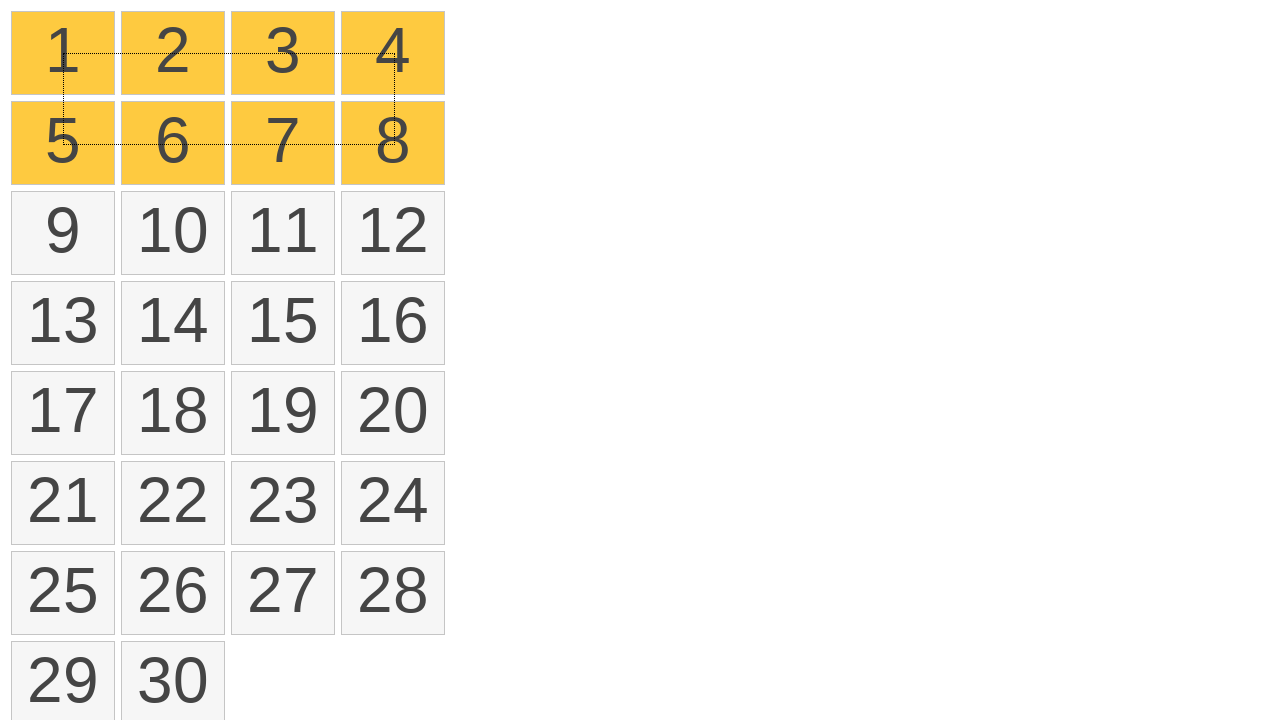

Released mouse button to complete drag selection at (393, 143)
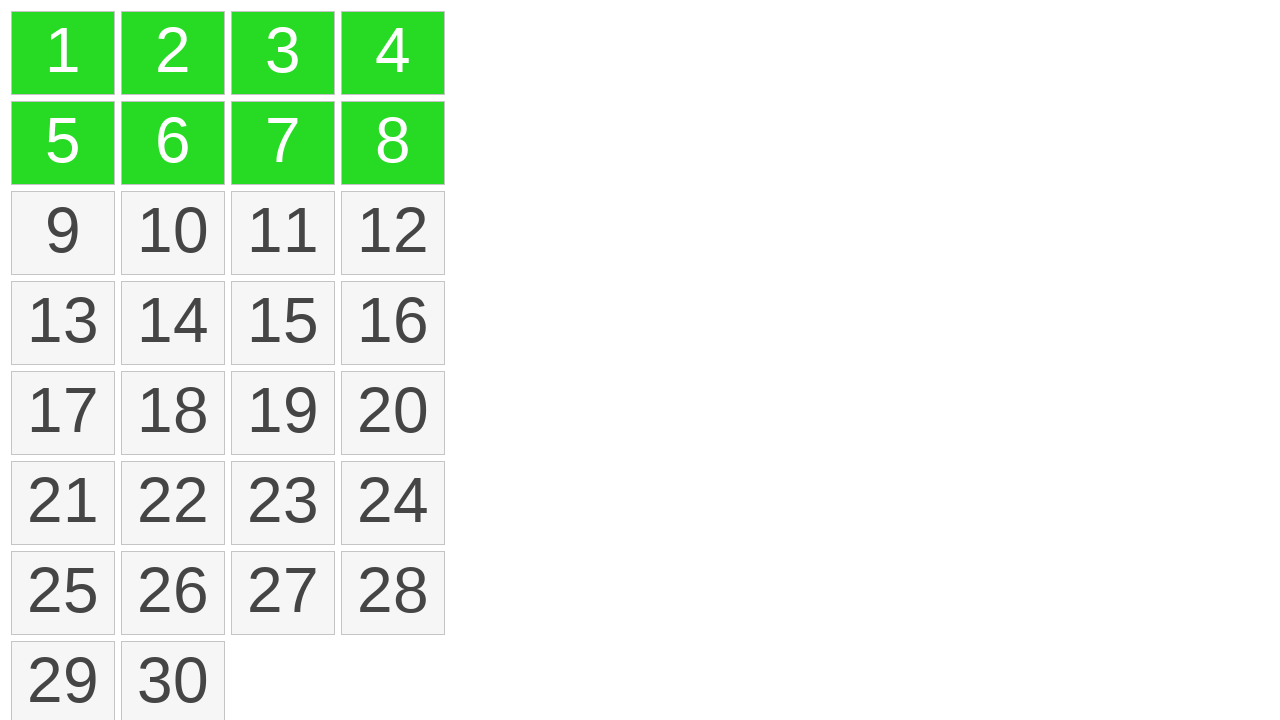

Waited for selection to register (500ms)
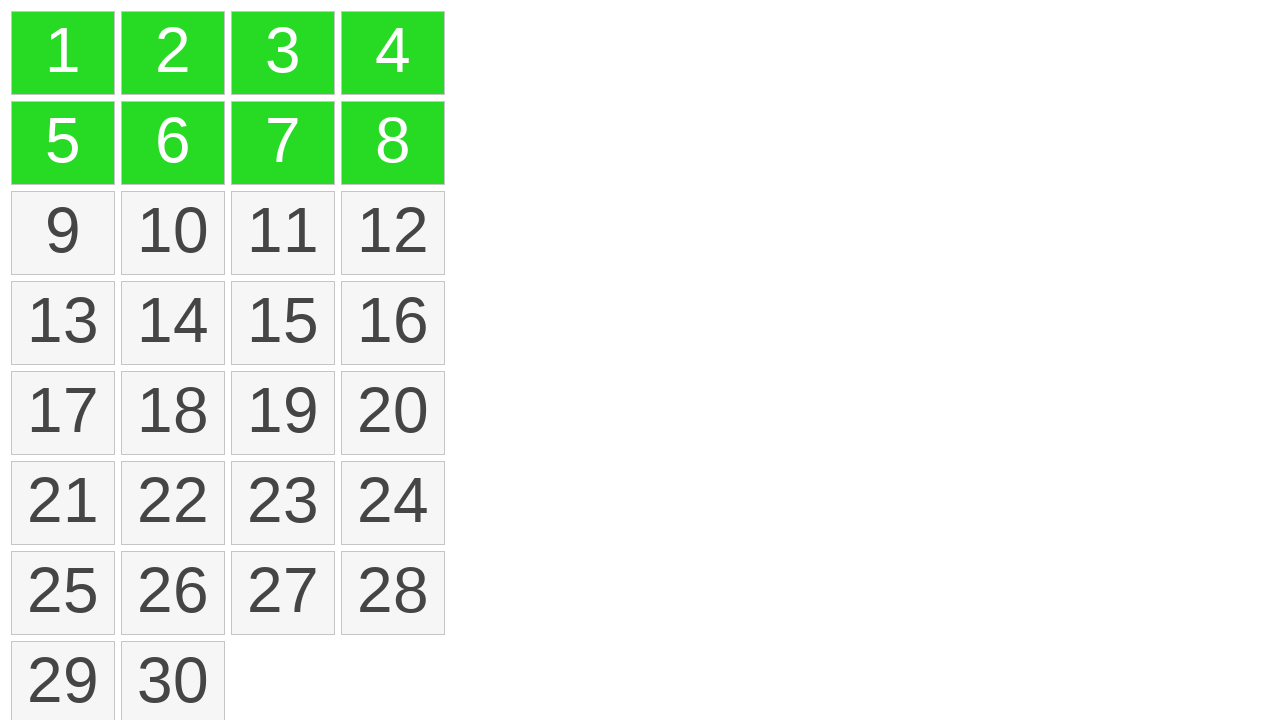

Located all selected items in the list
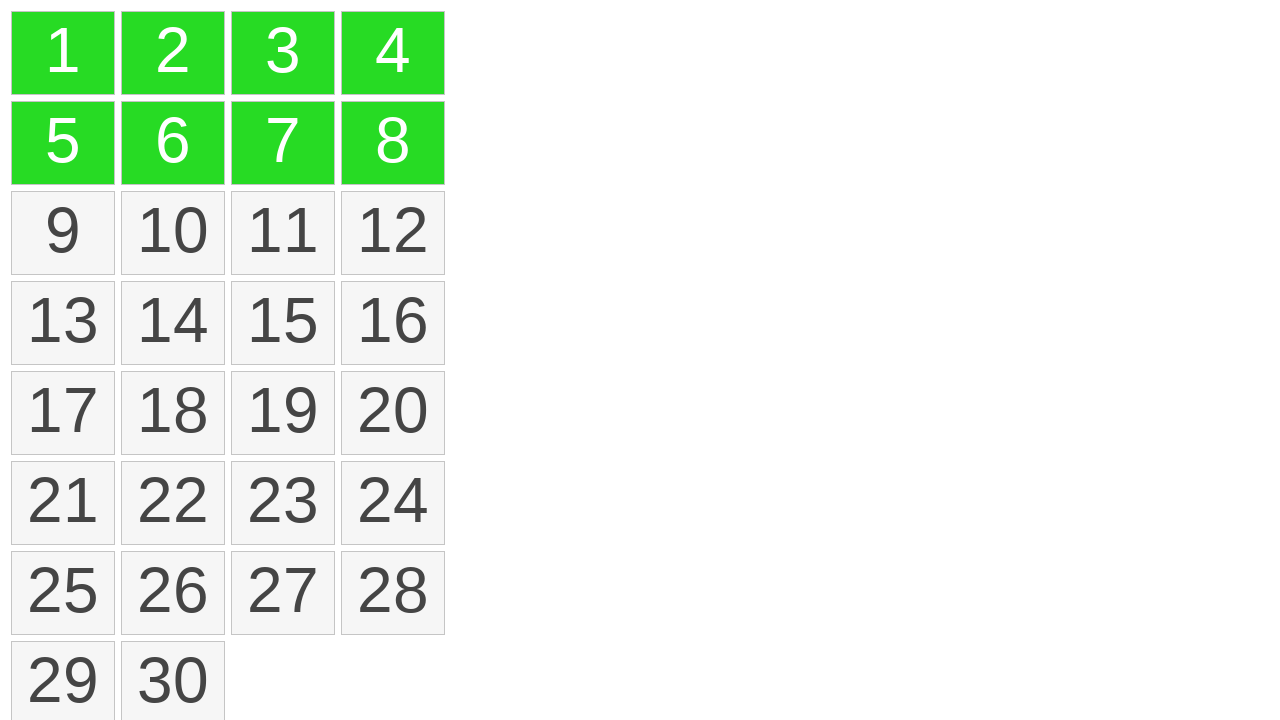

Verified that exactly 8 items are selected (items 1-8)
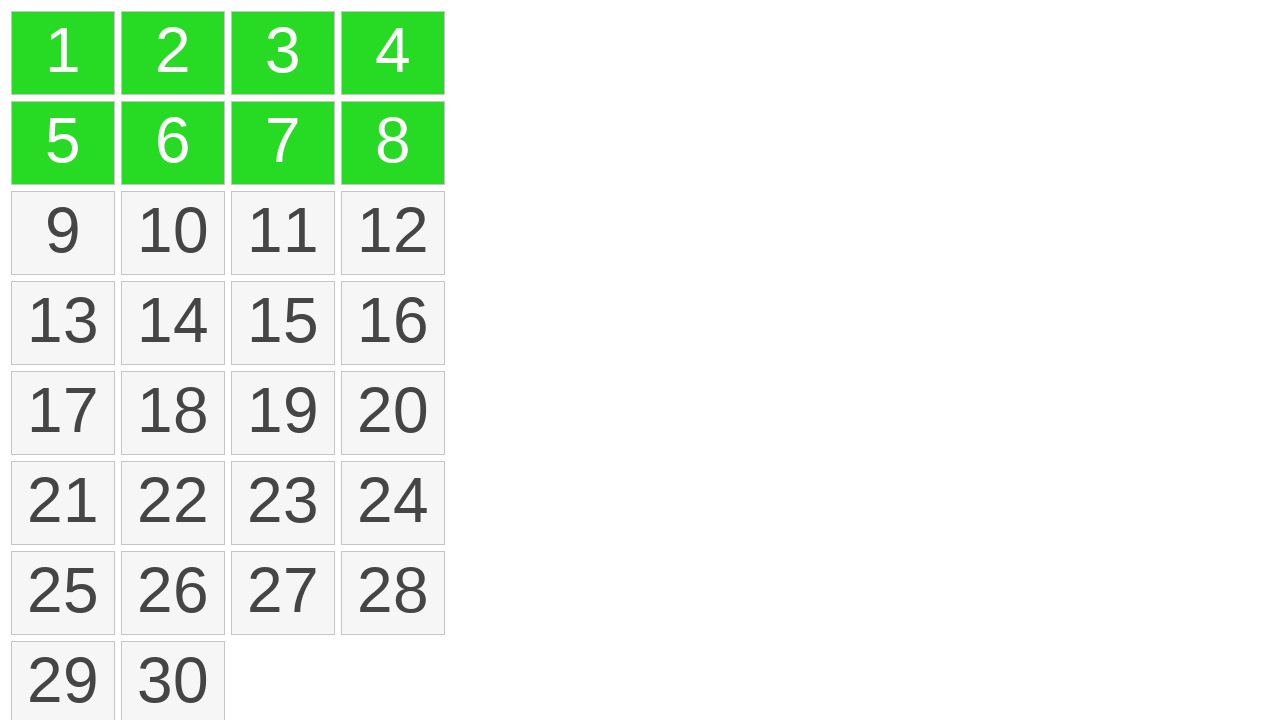

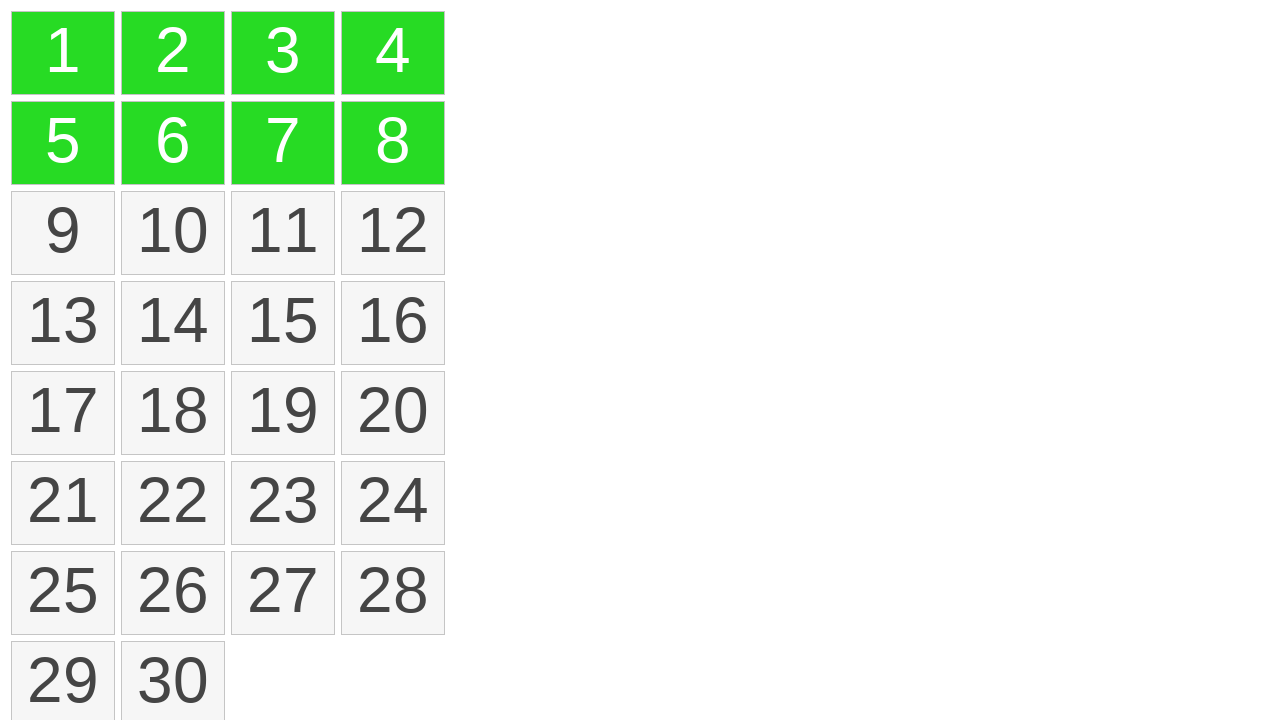